Fills out a text form with name, email, and addresses, then submits and verifies the results

Starting URL: https://demoqa.com/text-box

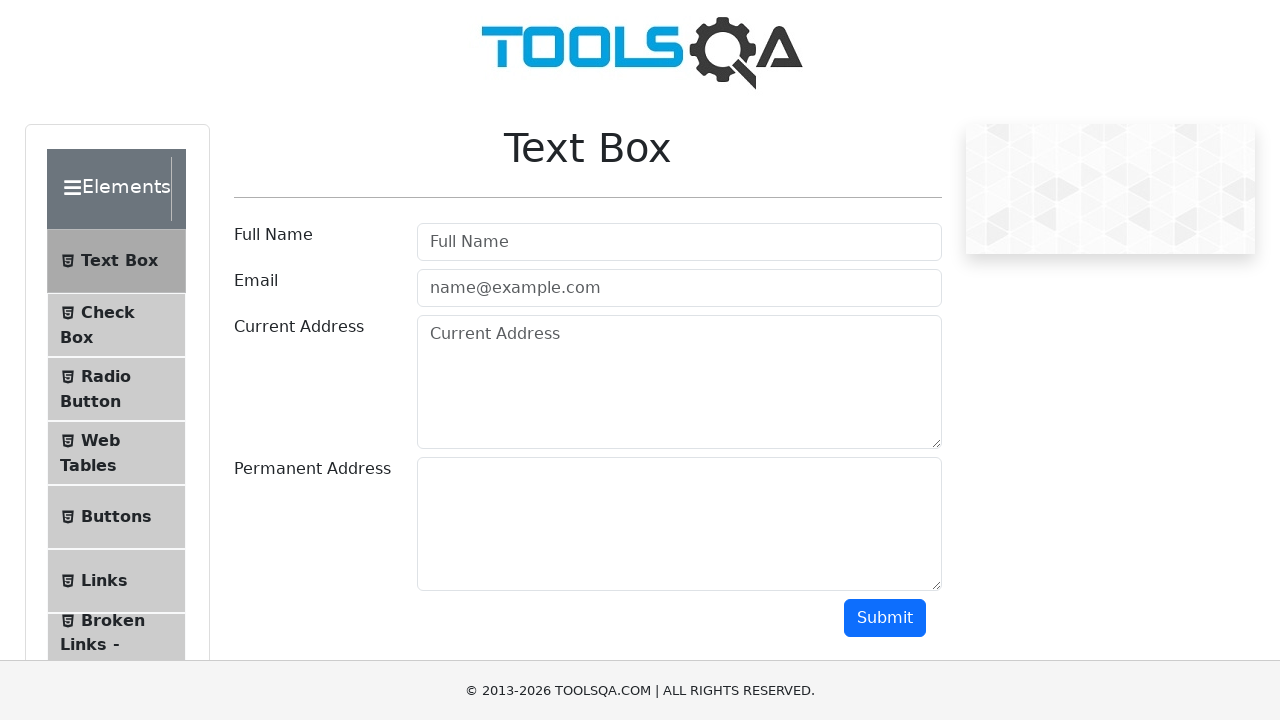

Filled name field with 'Ishrat jahan' on .form-control >> nth=0
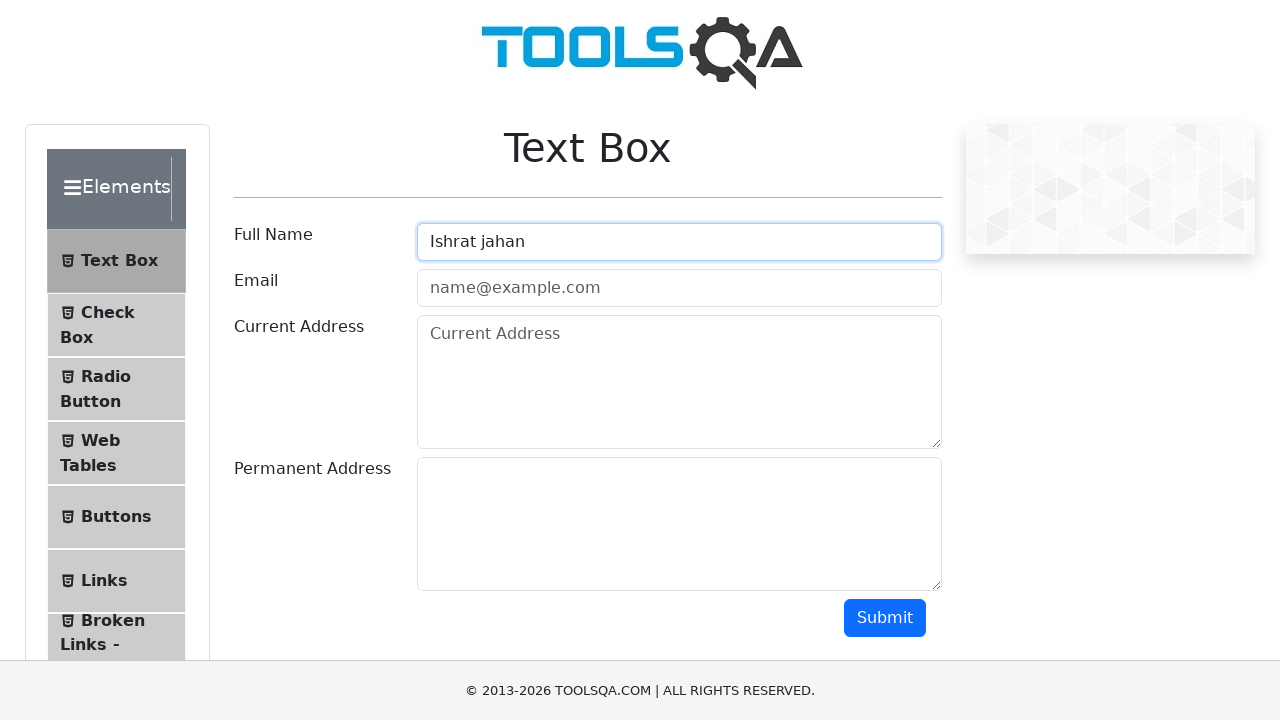

Filled email field with 'ishrat@test.com' on .form-control >> nth=1
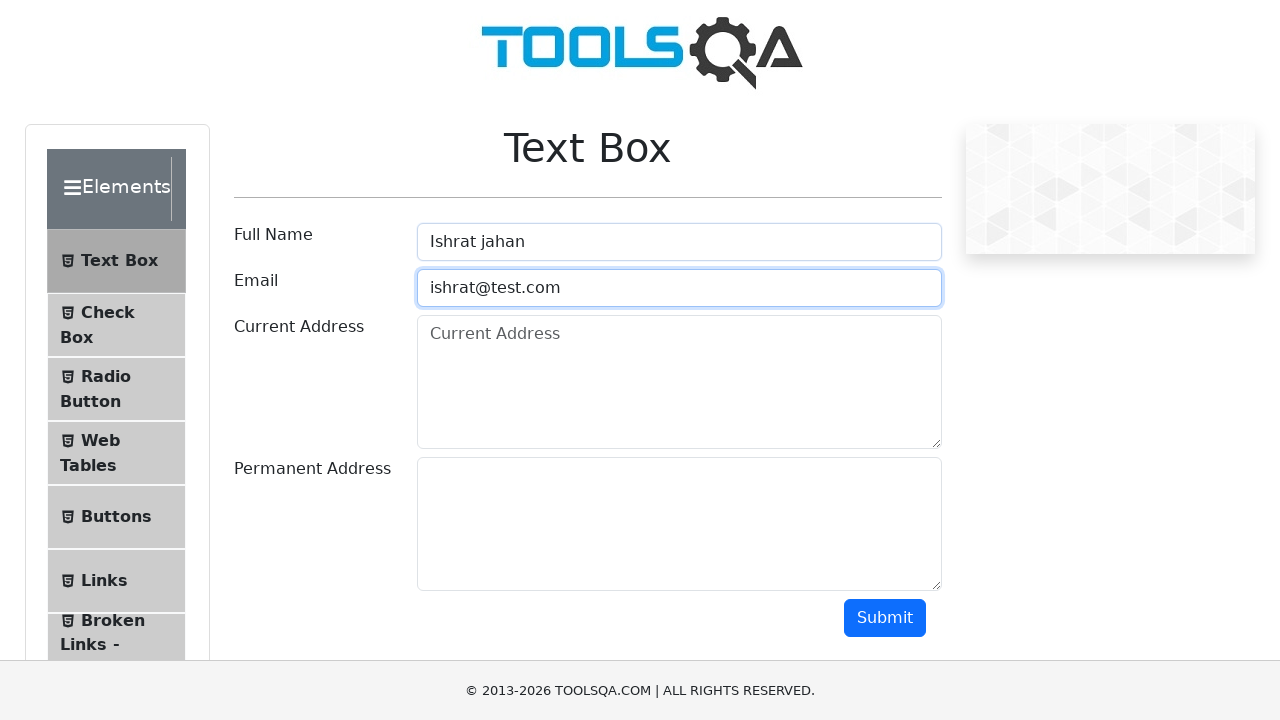

Filled current address field with 'Gulshan' on .form-control >> nth=2
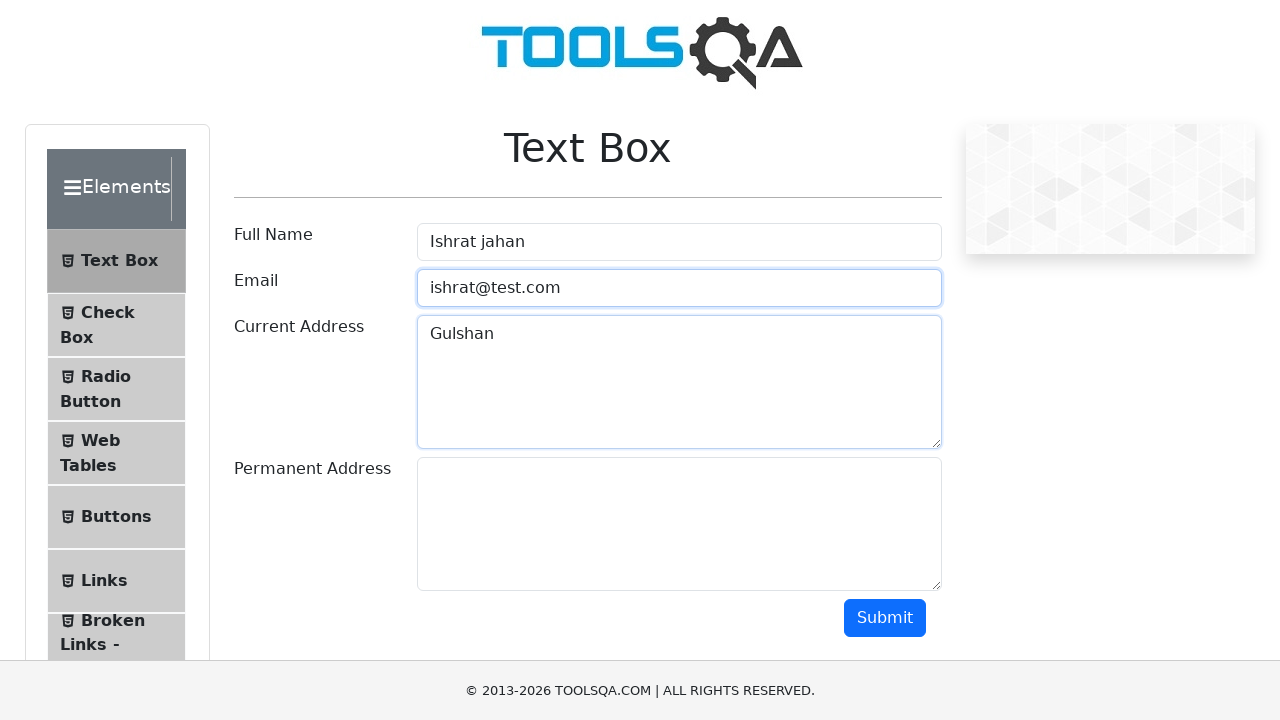

Filled permanent address field with 'Dhaka' on .form-control >> nth=3
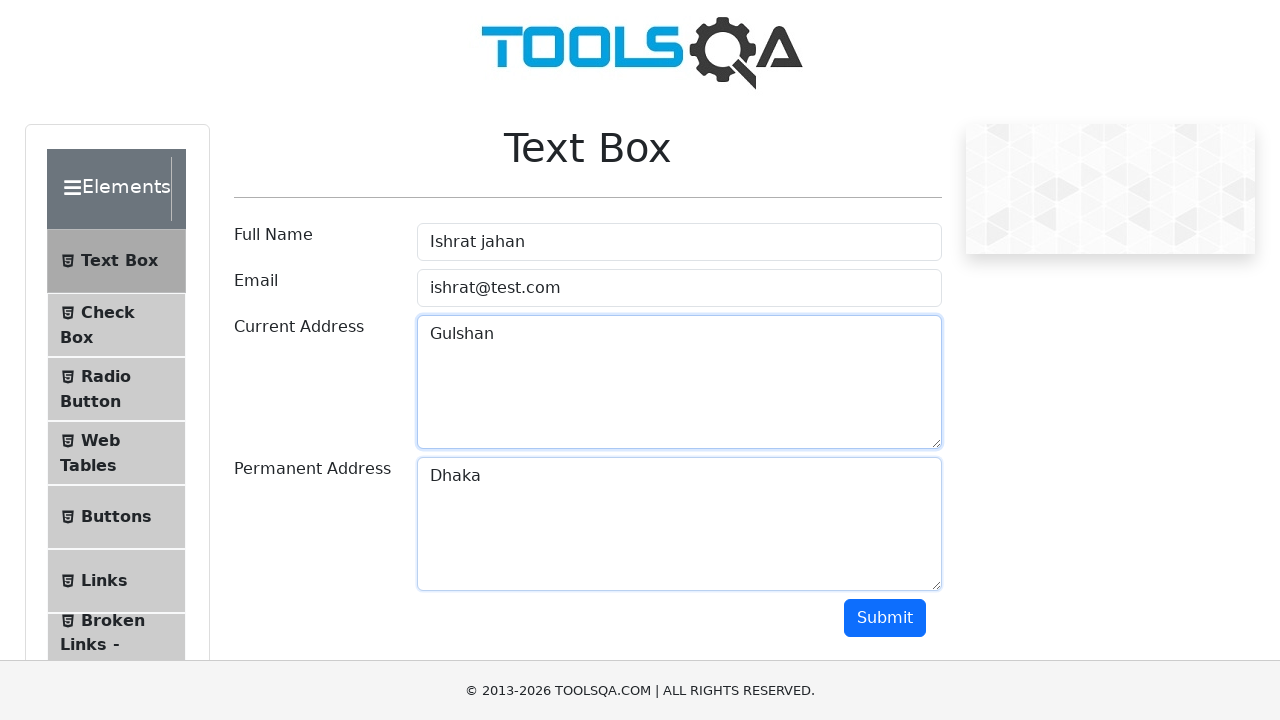

Scrolled down 600 pixels to view submit button
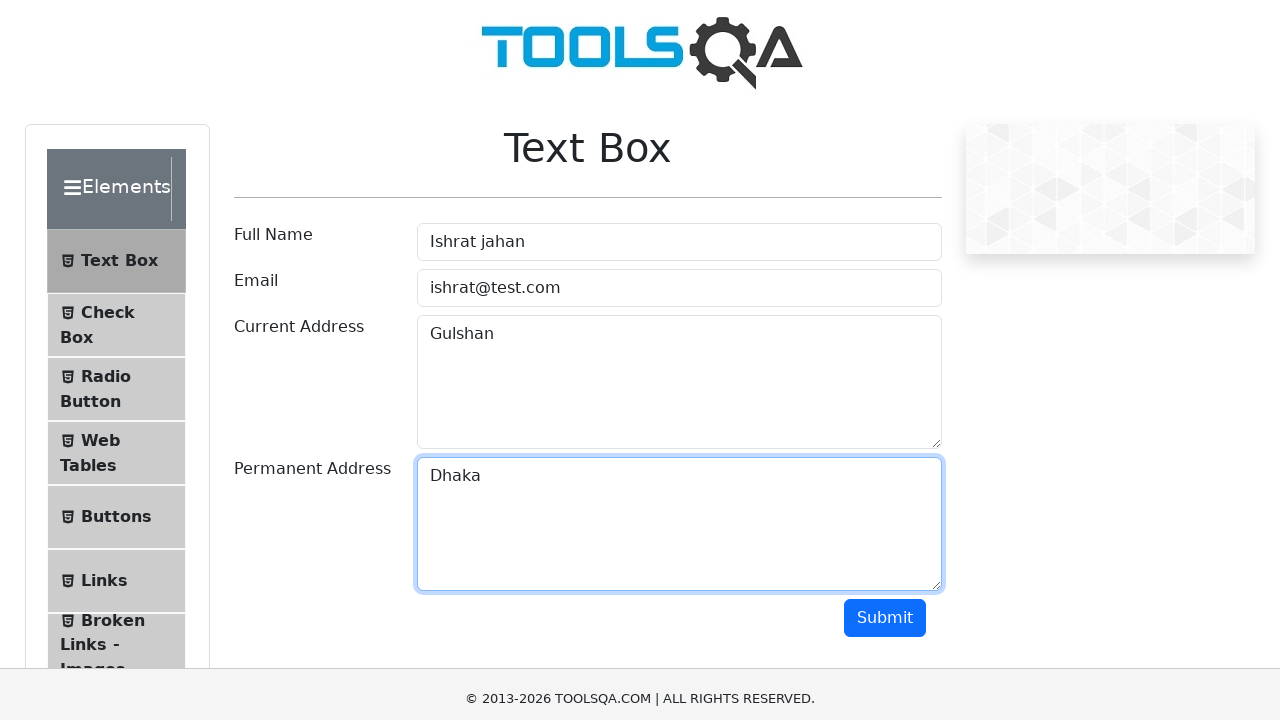

Clicked submit button to submit the form at (885, 19) on #submit
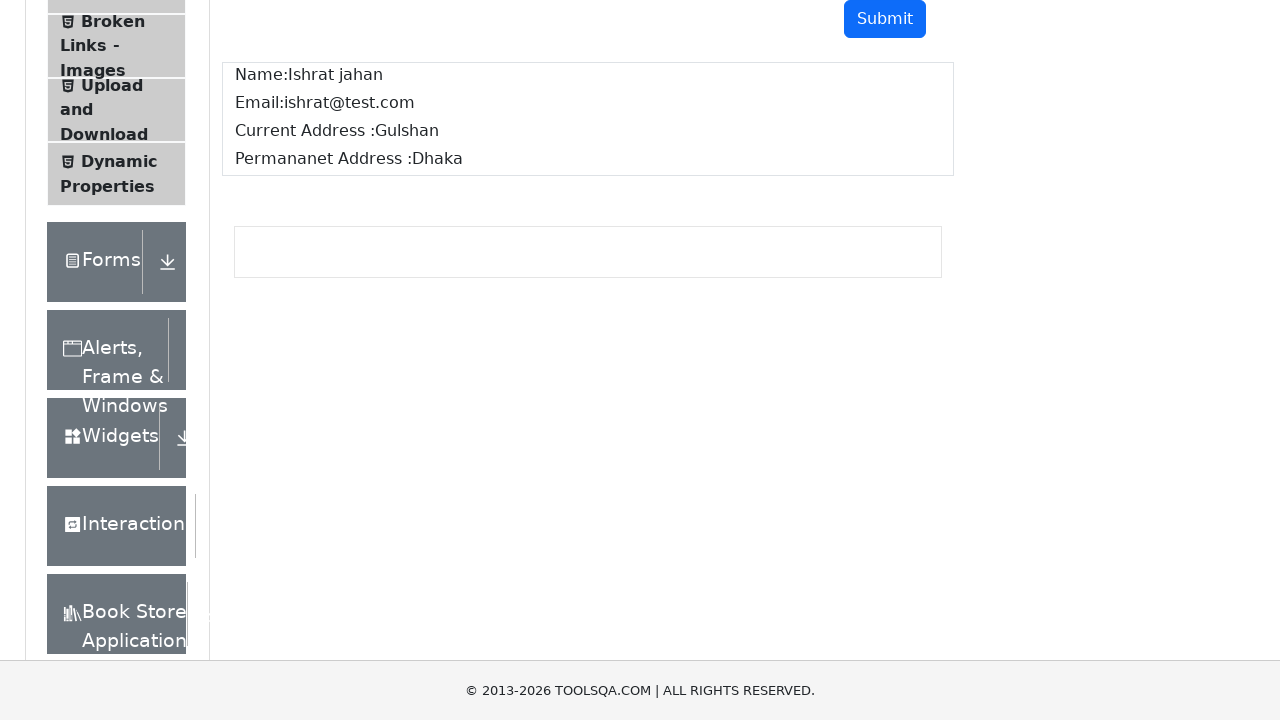

Verified form submission results are displayed
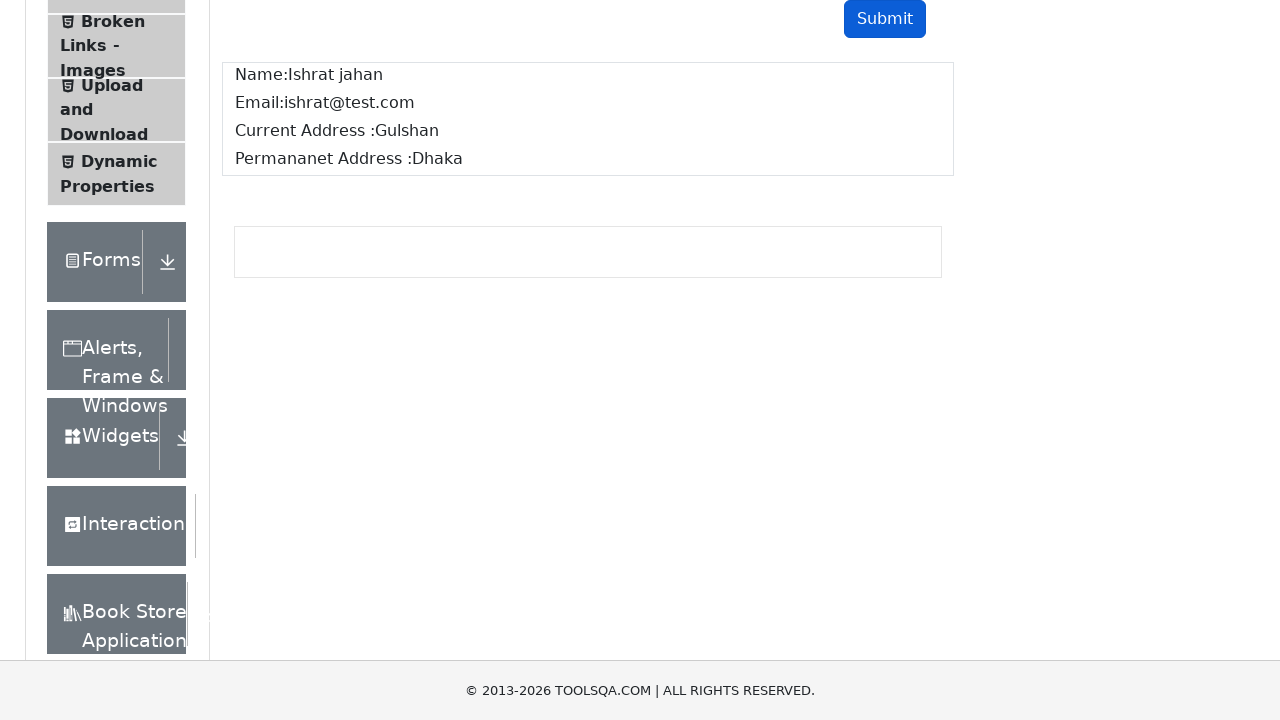

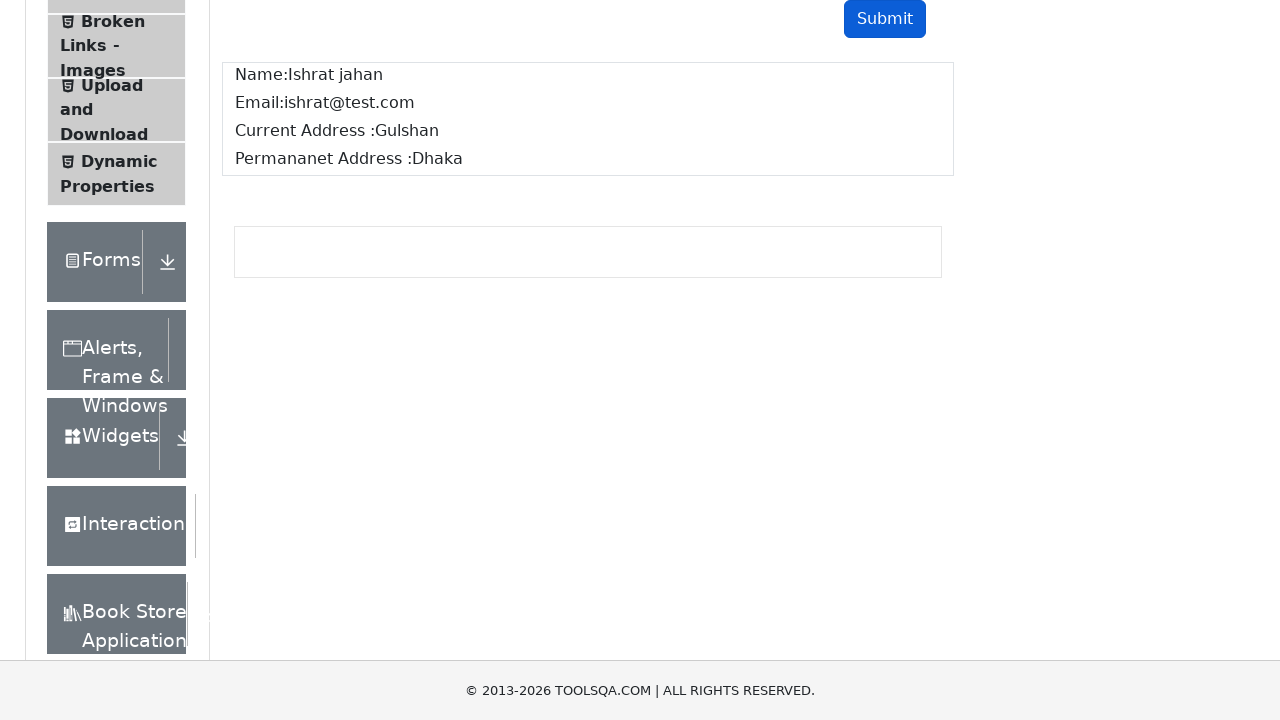